Tests handling of a confirmation alert popup by clicking the confirm button and accepting the alert

Starting URL: https://demoqa.com/alerts

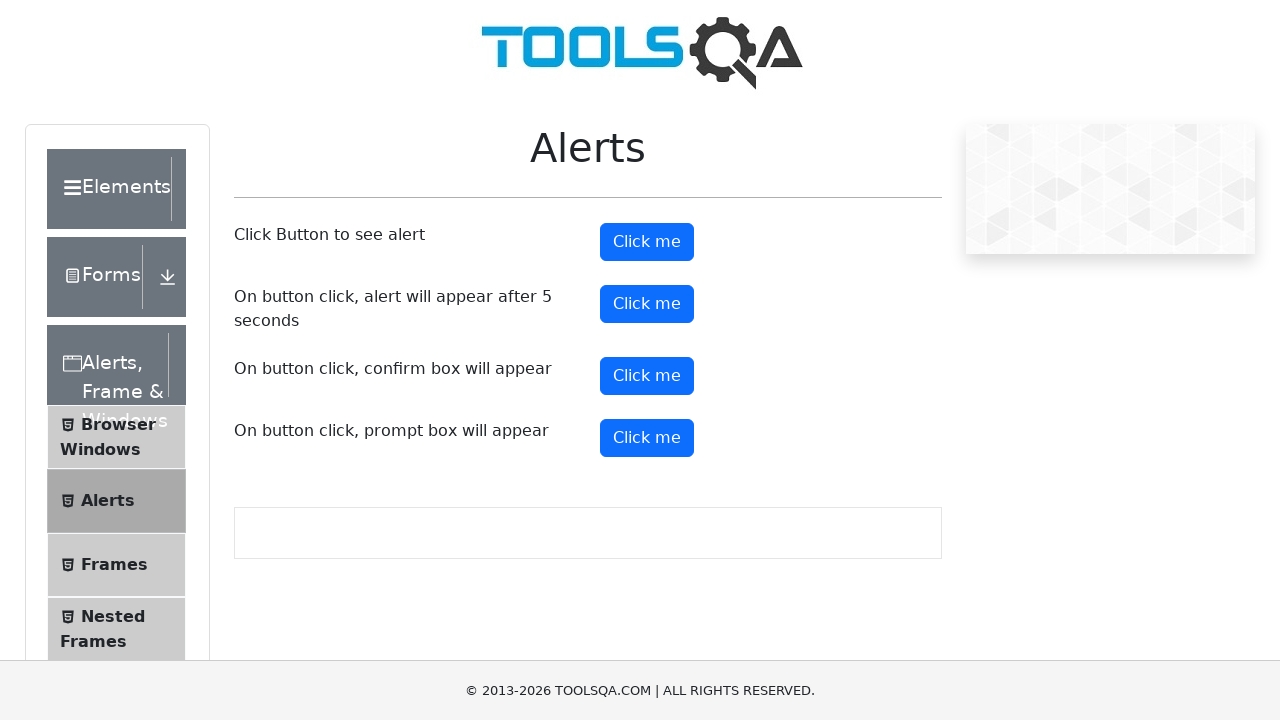

Clicked the confirm button to trigger confirmation alert at (647, 376) on #confirmButton
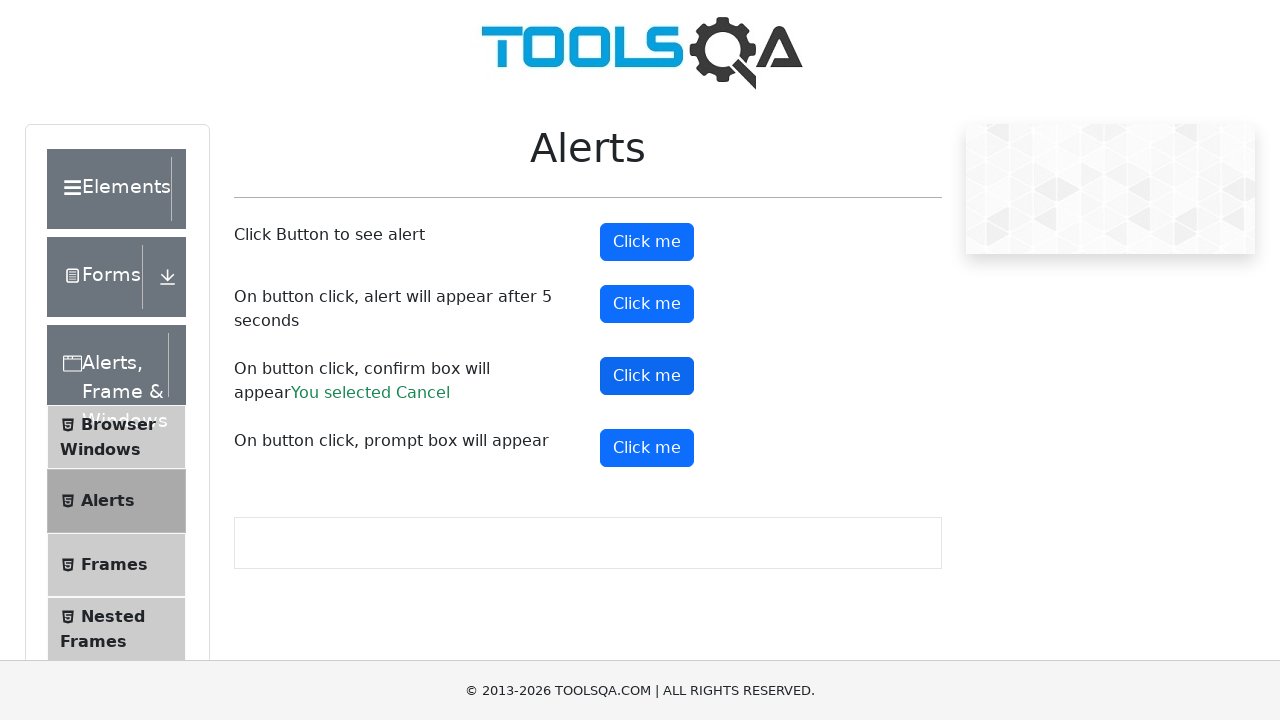

Set up dialog handler to accept the confirmation alert
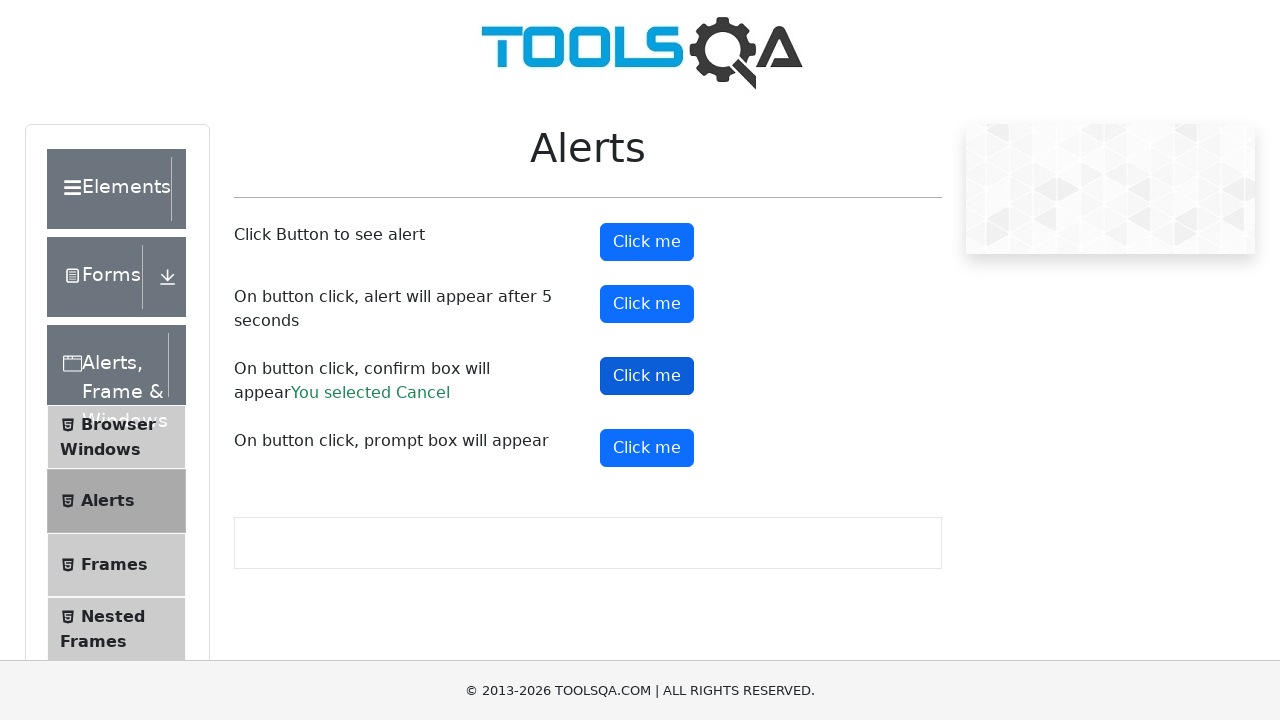

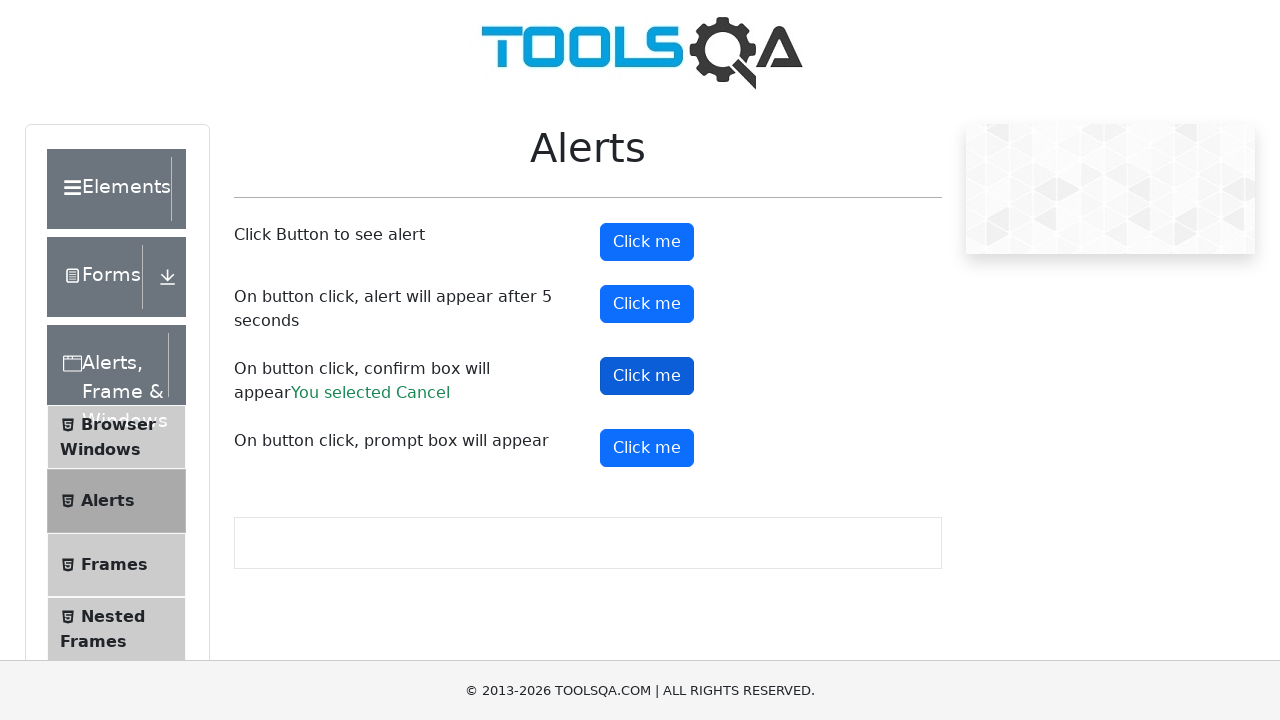